Tests JavaScript alert handling by entering a name, triggering a confirmation alert, accepting it, and verifying the alert text contains the name

Starting URL: https://rahulshettyacademy.com/AutomationPractice/

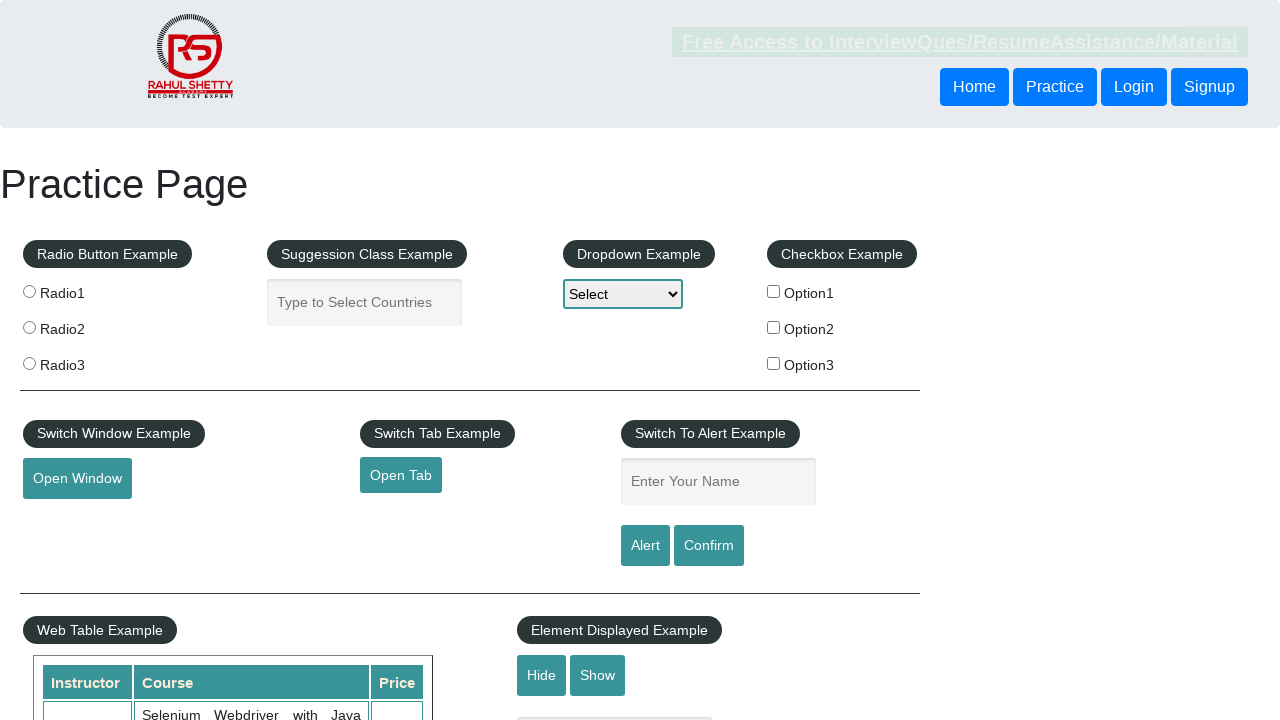

Set up dialog handler to capture and accept alerts
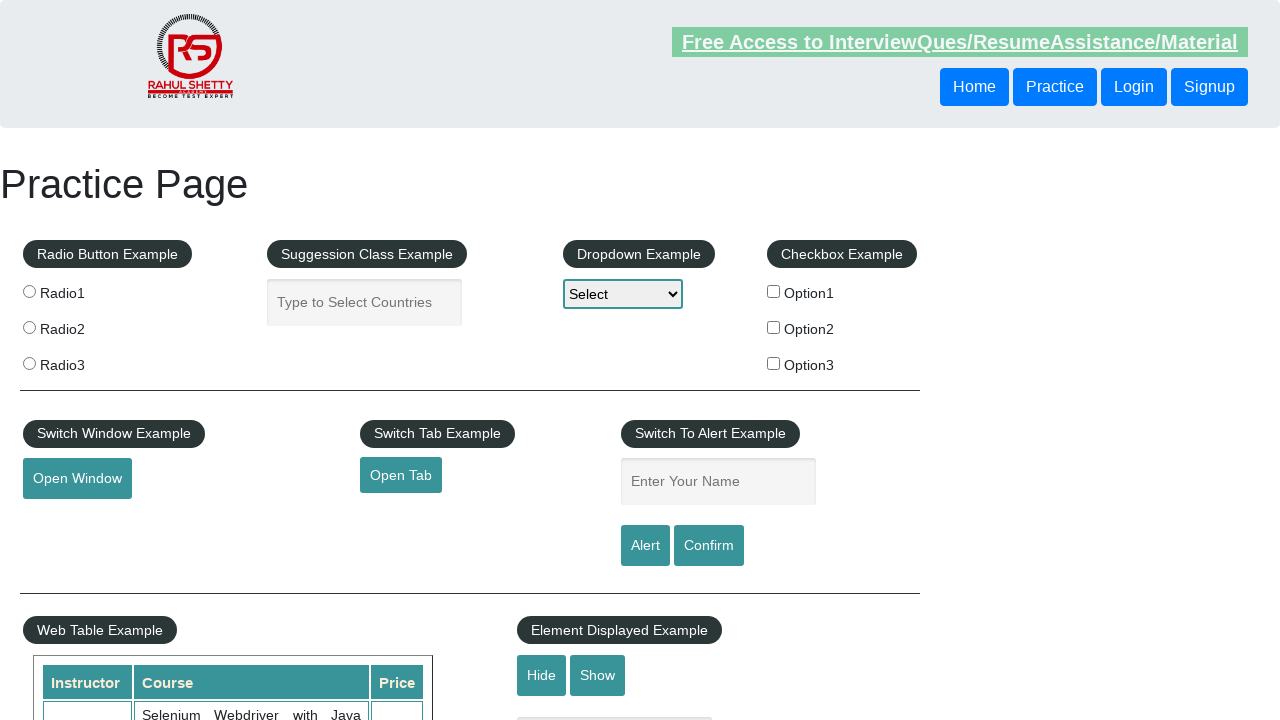

Filled name field with 'Rahul' on #name
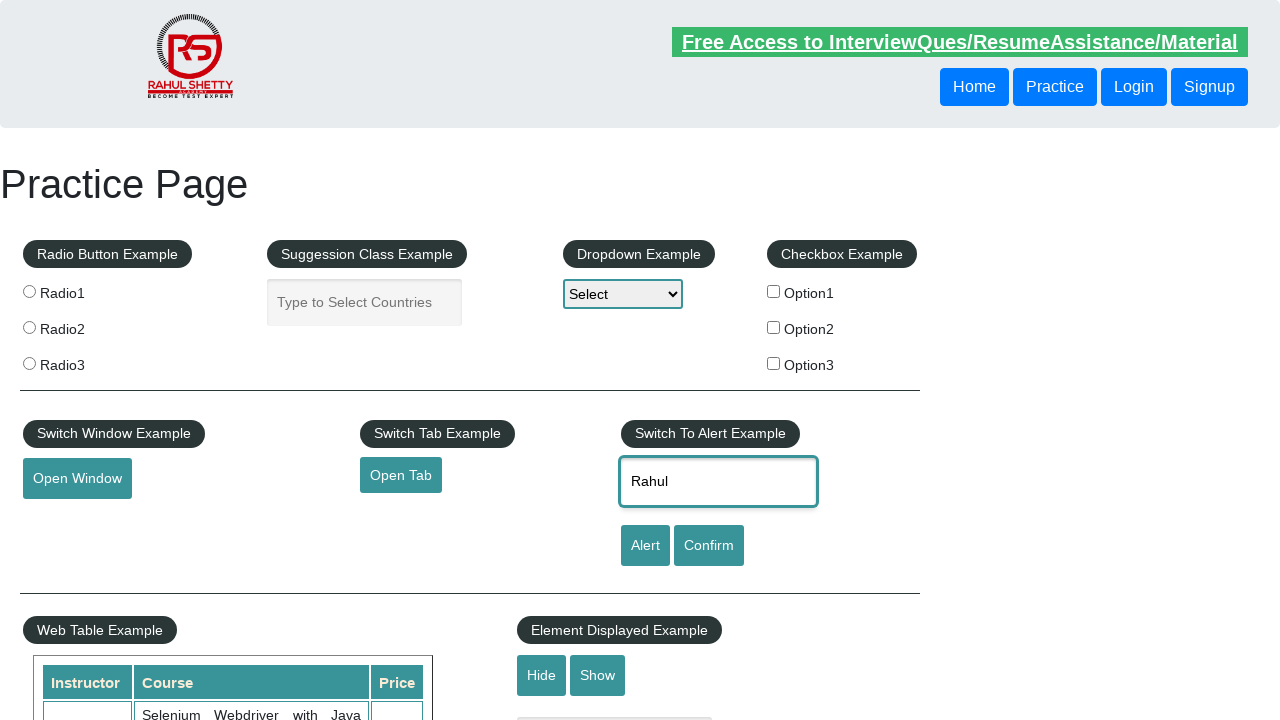

Clicked button to trigger confirmation alert at (709, 546) on input[onclick*='displayConfirm']
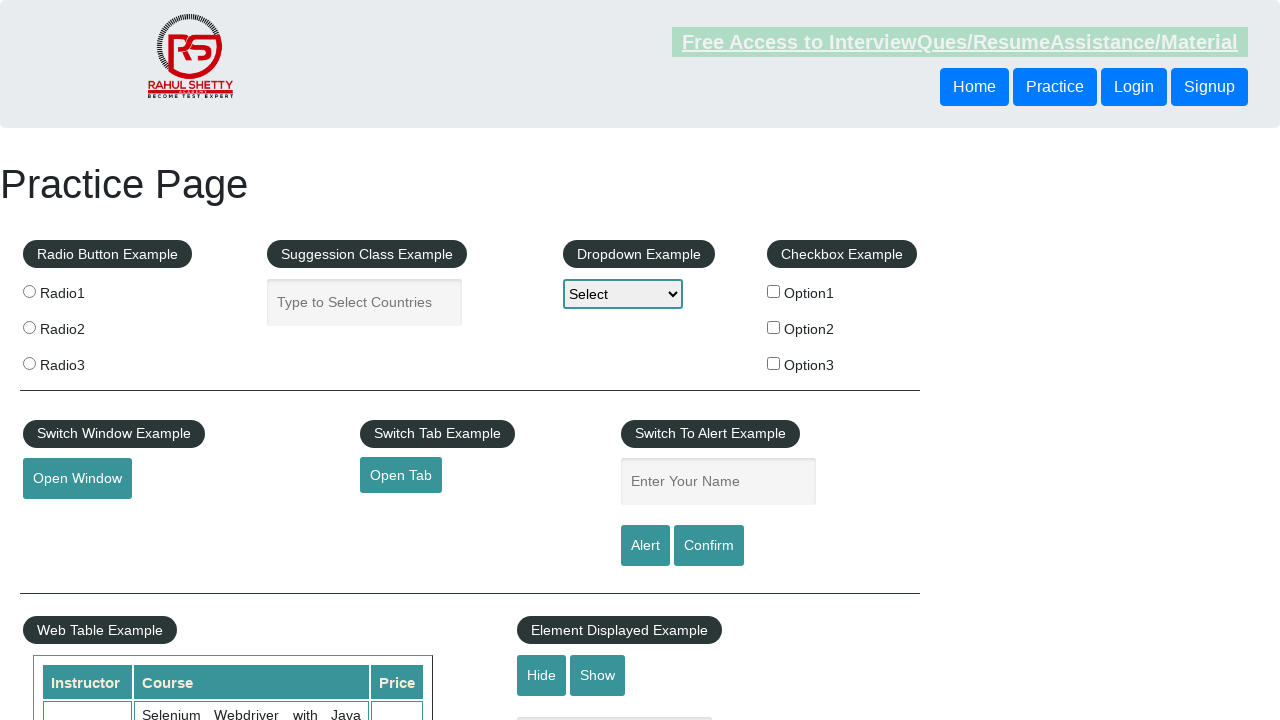

Waited for alert dialog to be processed
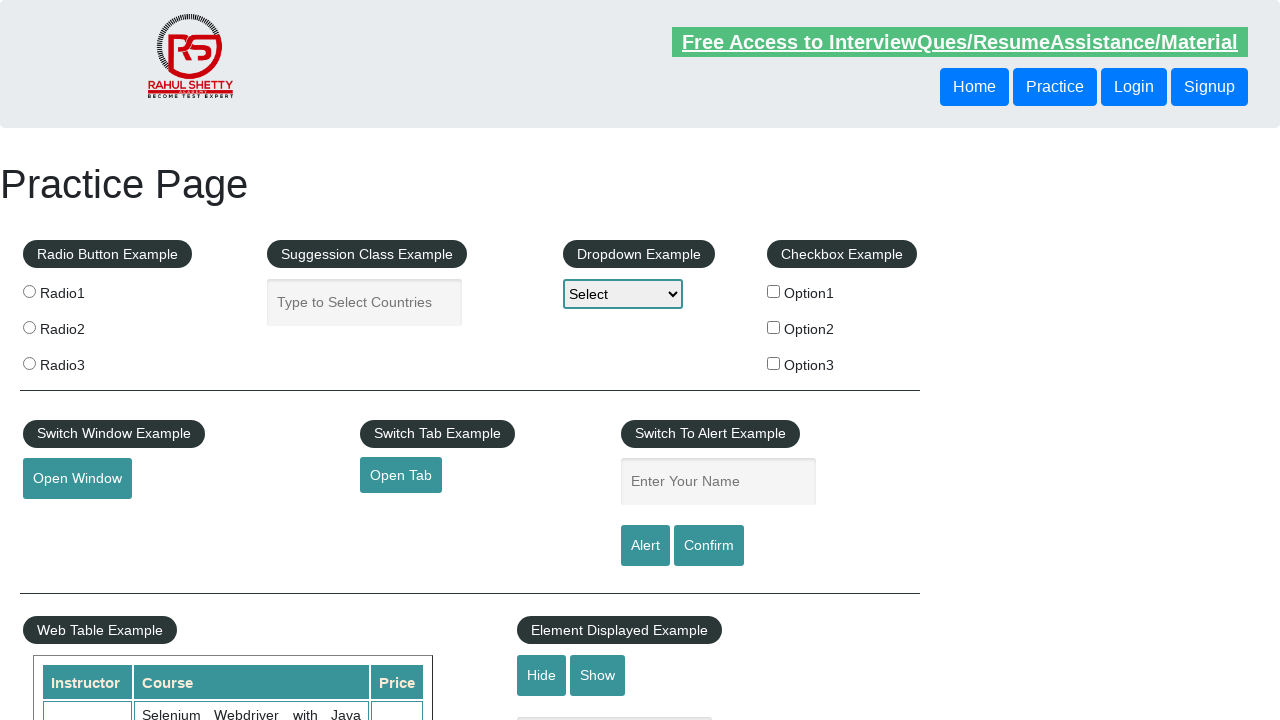

Verified alert text contains the name 'Rahul'
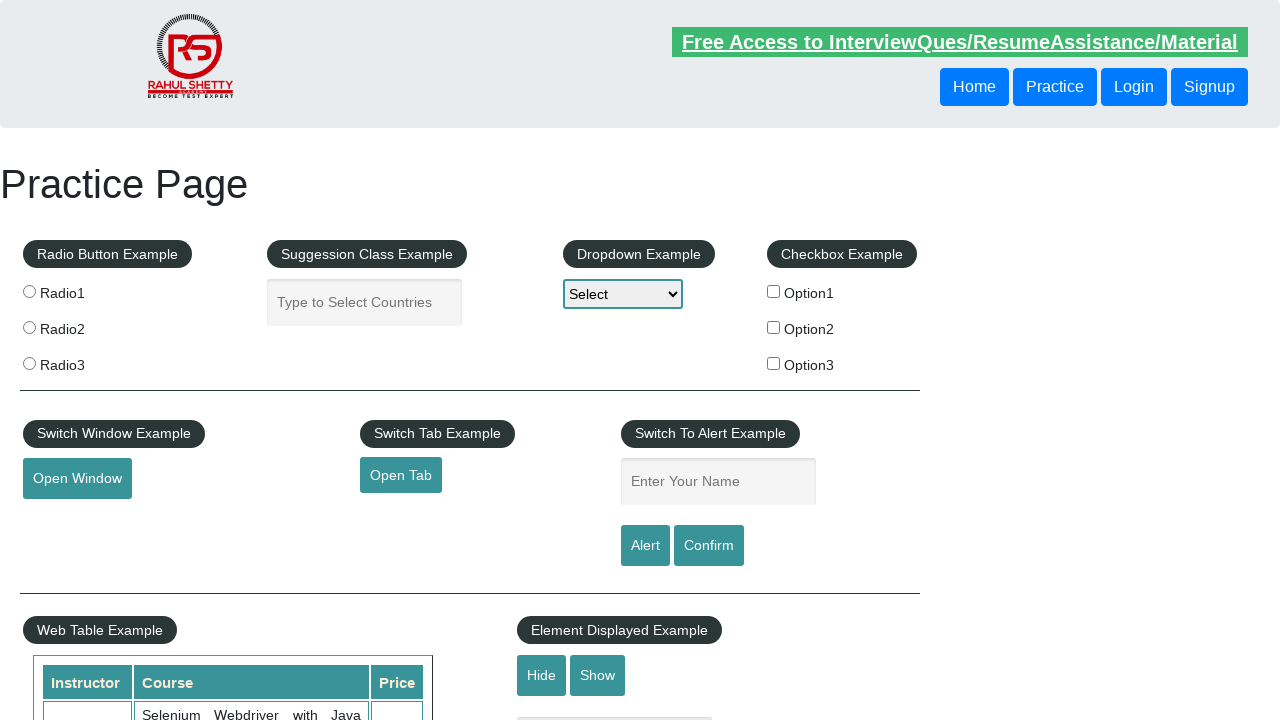

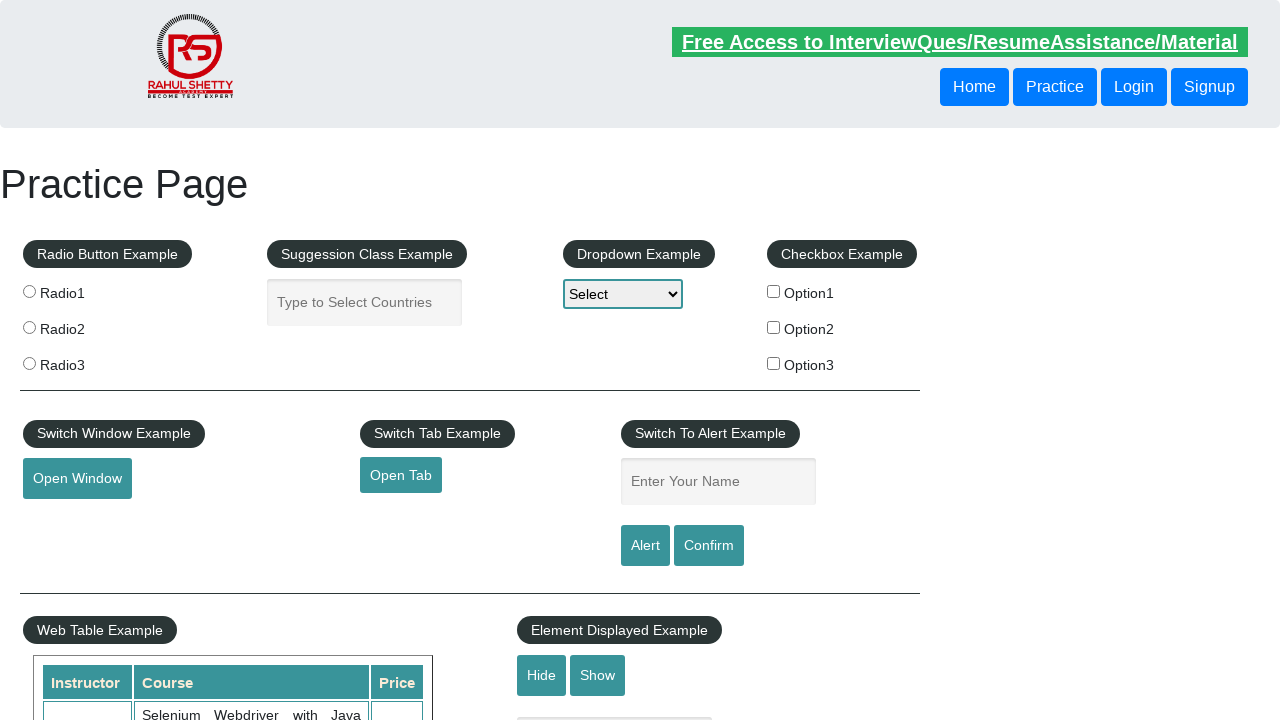